Tests a wait/verify functionality by clicking a verify button and asserting that a success message appears

Starting URL: http://suninjuly.github.io/wait1.html

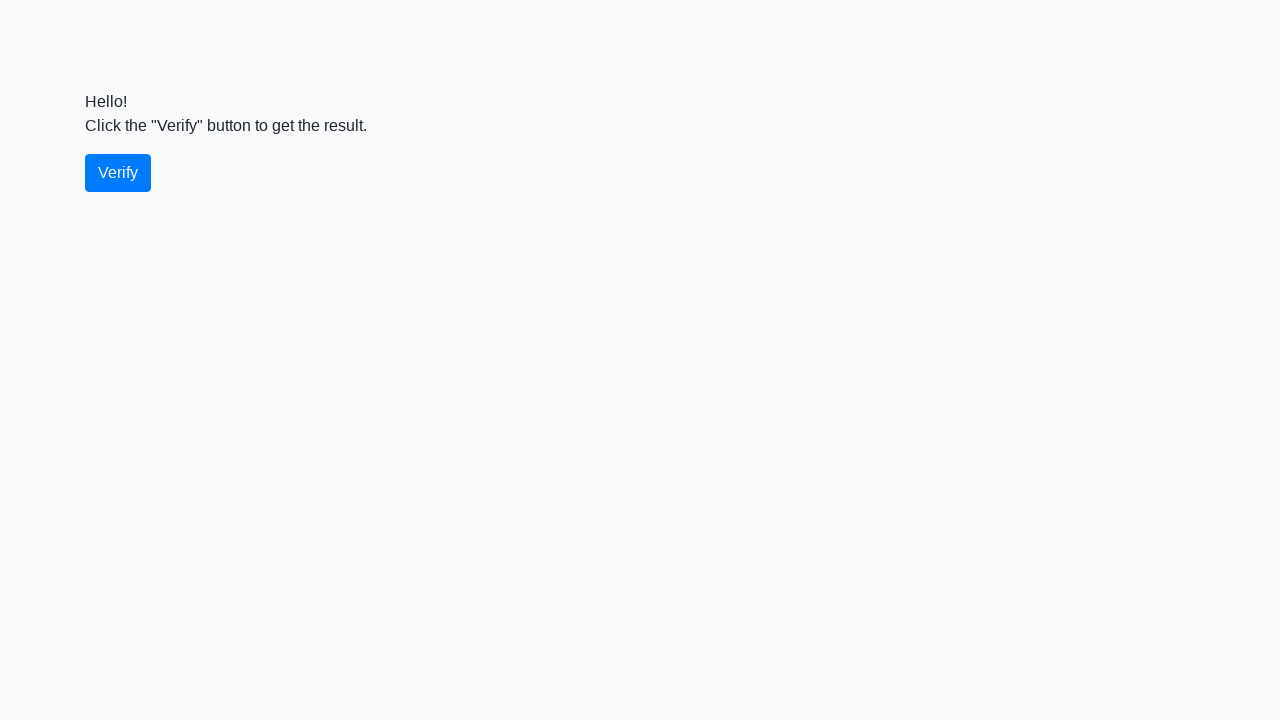

Clicked verify button at (118, 173) on #verify
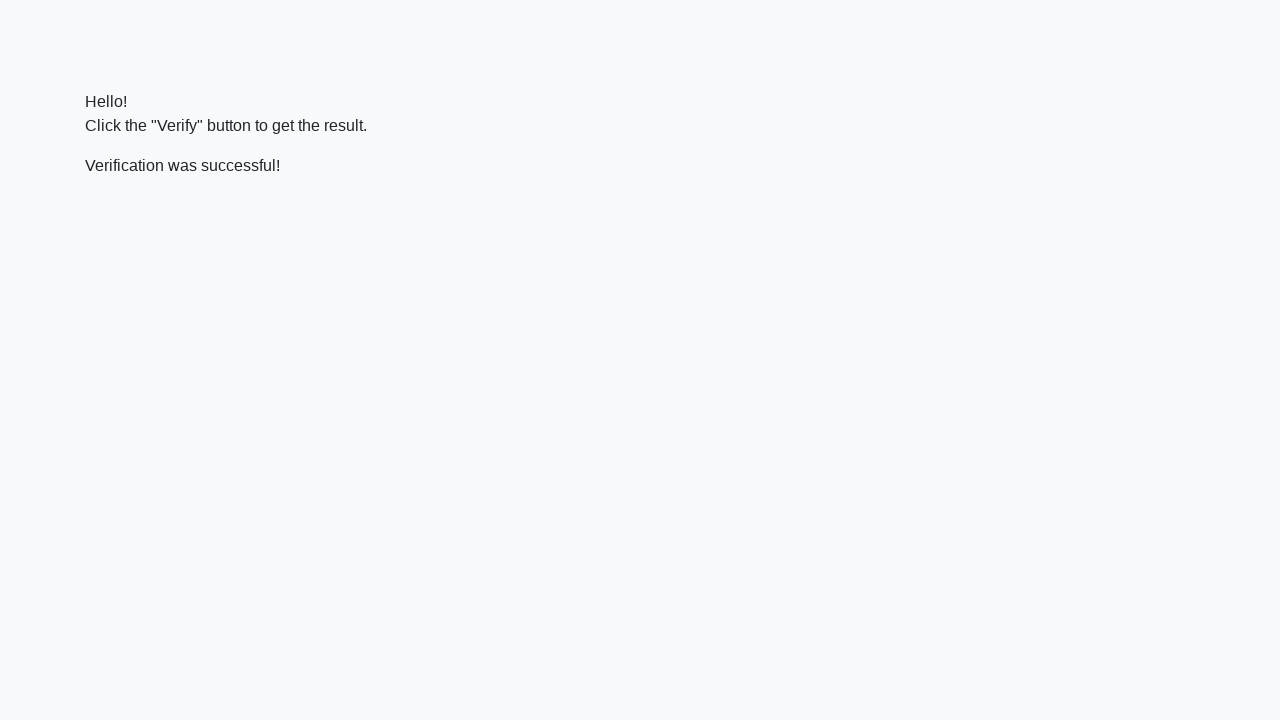

Located verify message element
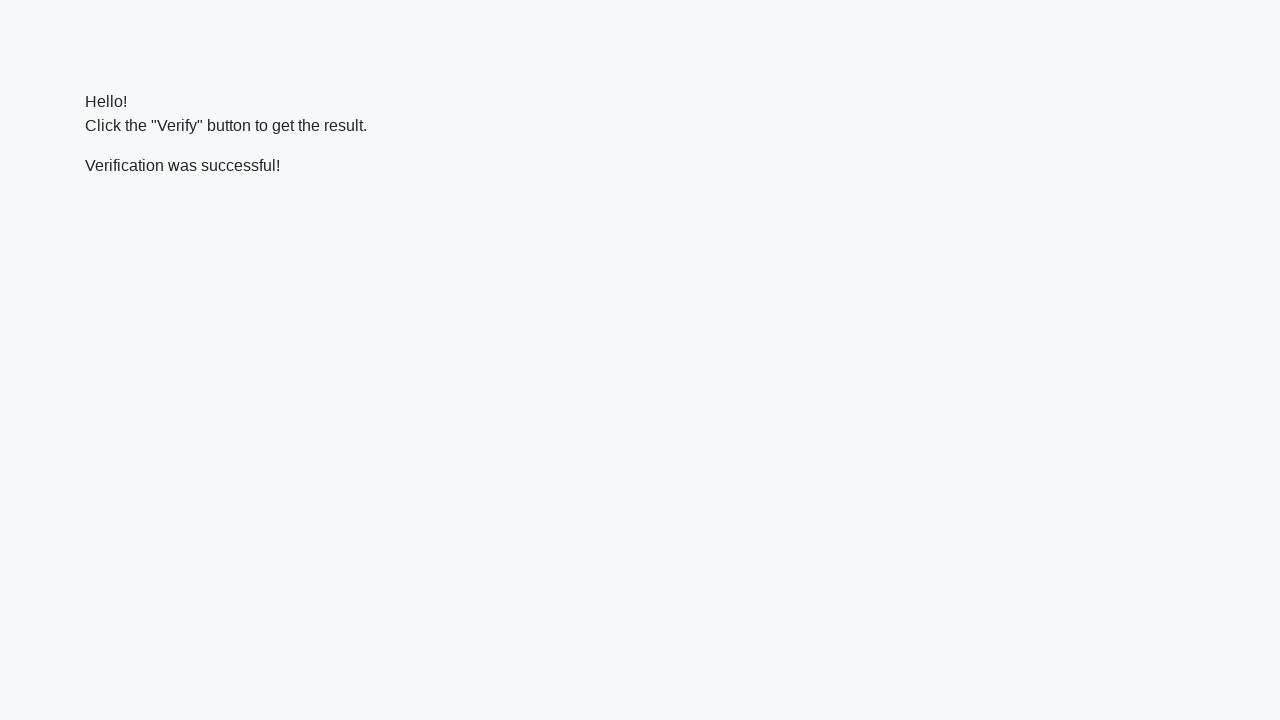

Success message appeared
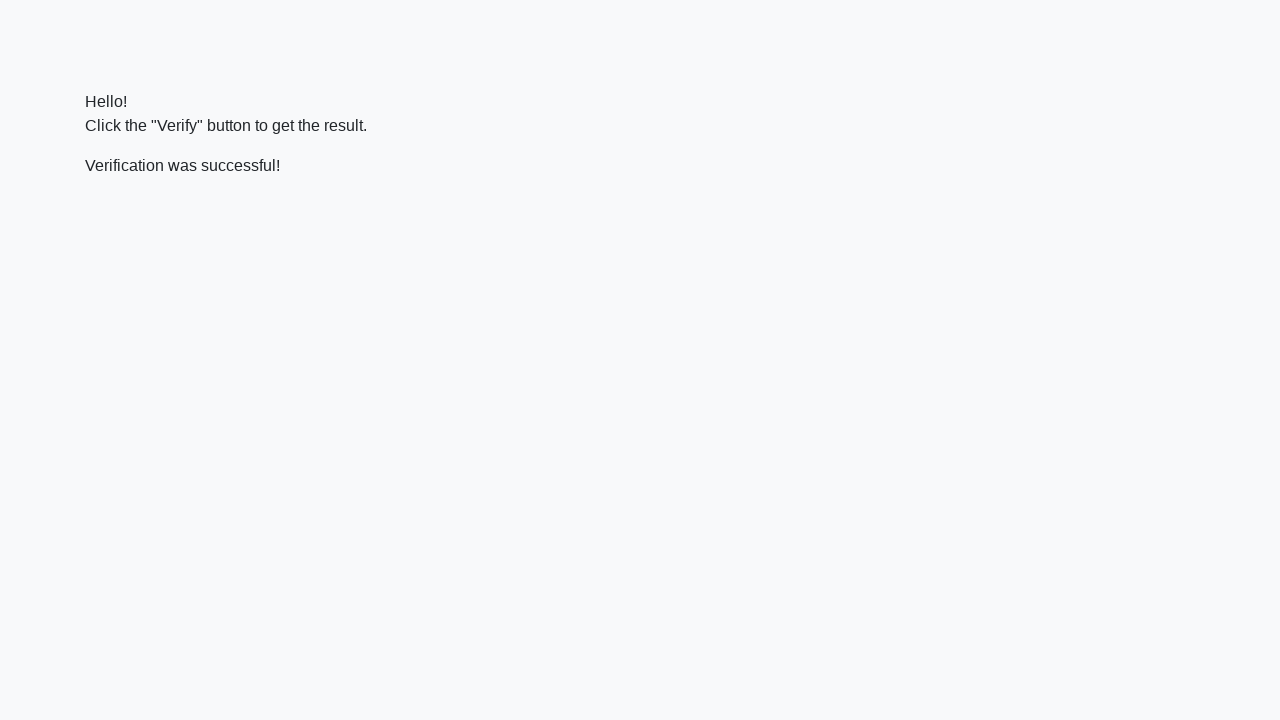

Verified that success message contains 'successful'
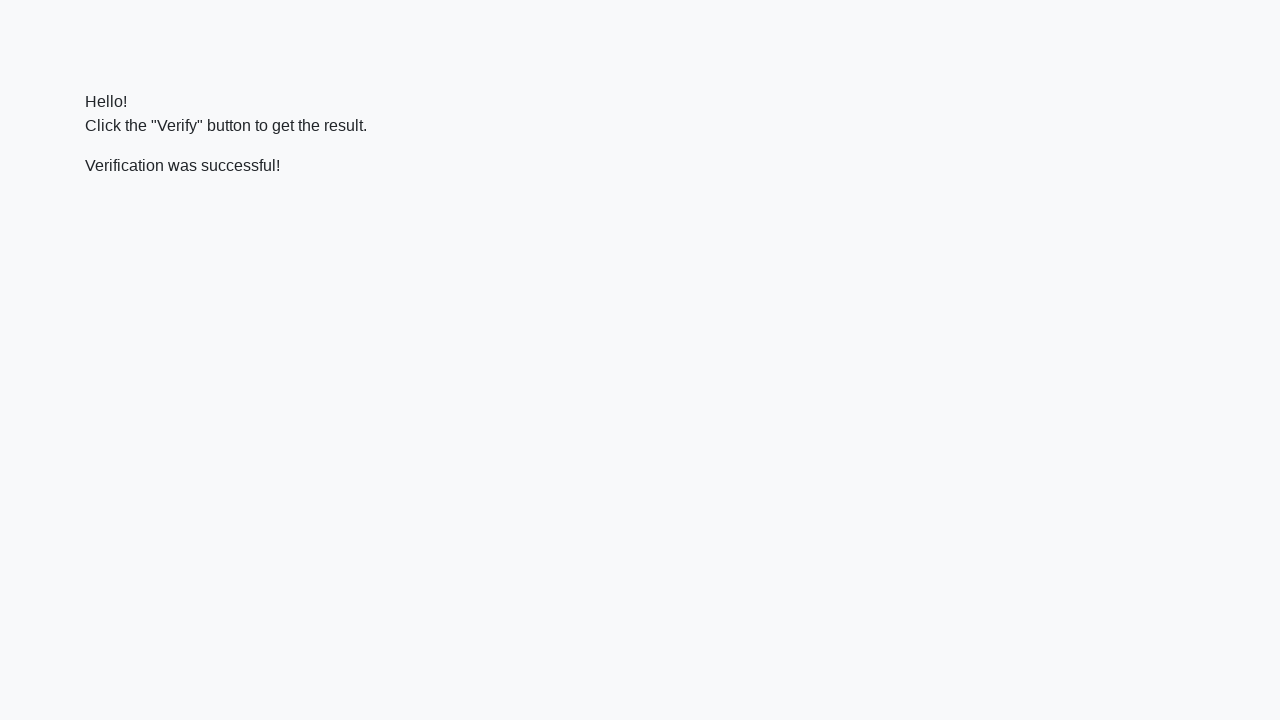

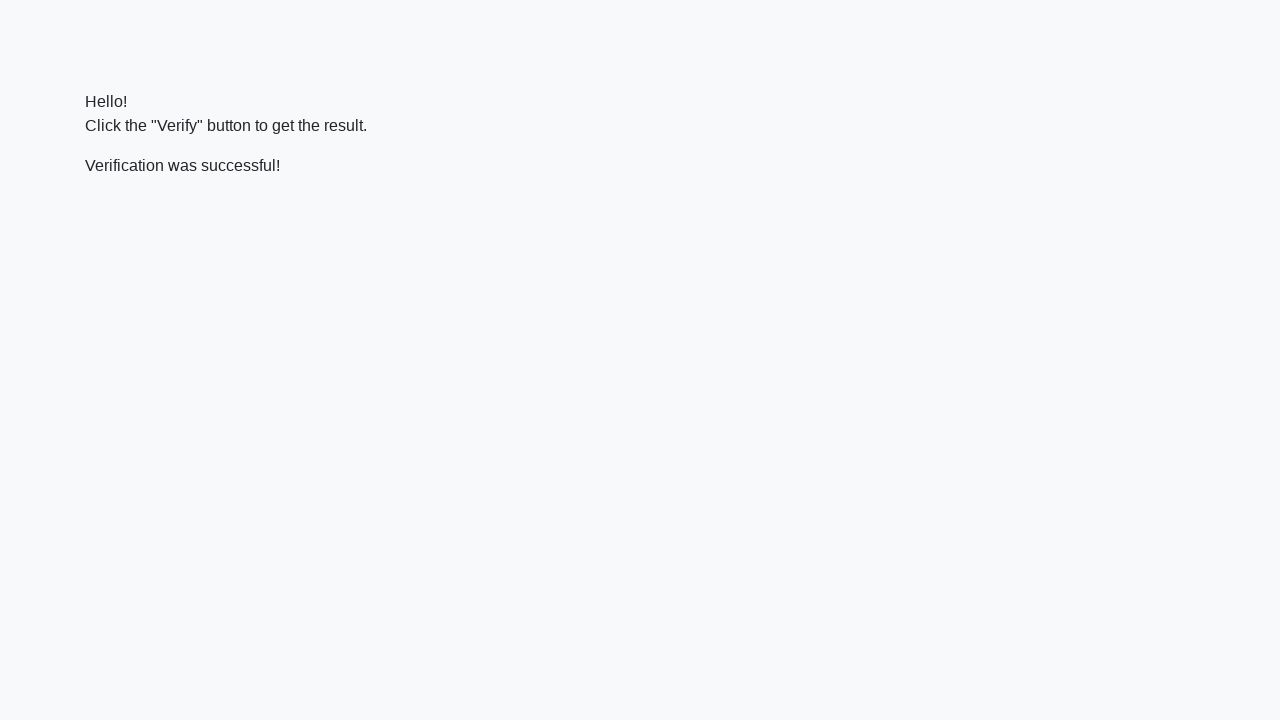